Tests dynamic element appearance by clicking a button and verifying that a paragraph element appears with the expected text "Dopiero się pojawiłem!"

Starting URL: https://testeroprogramowania.github.io/selenium/wait2.html

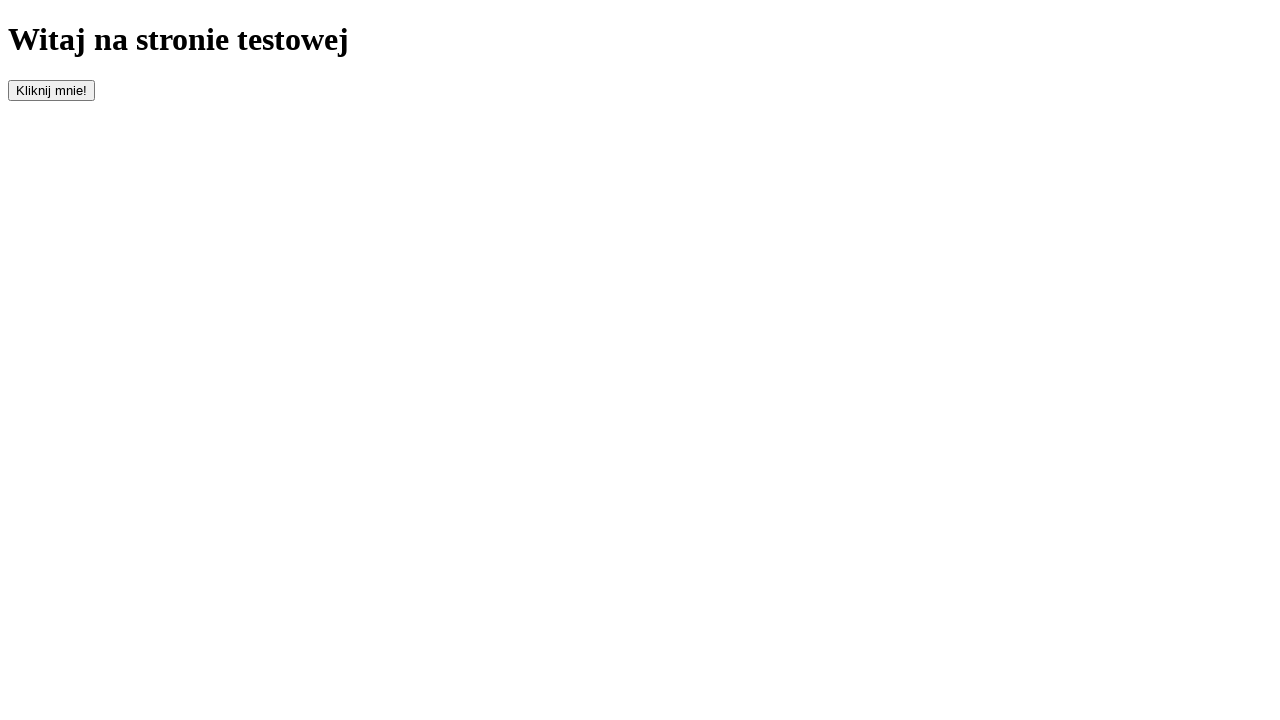

Clicked button with id 'clickOnMe' to trigger dynamic element appearance at (52, 90) on #clickOnMe
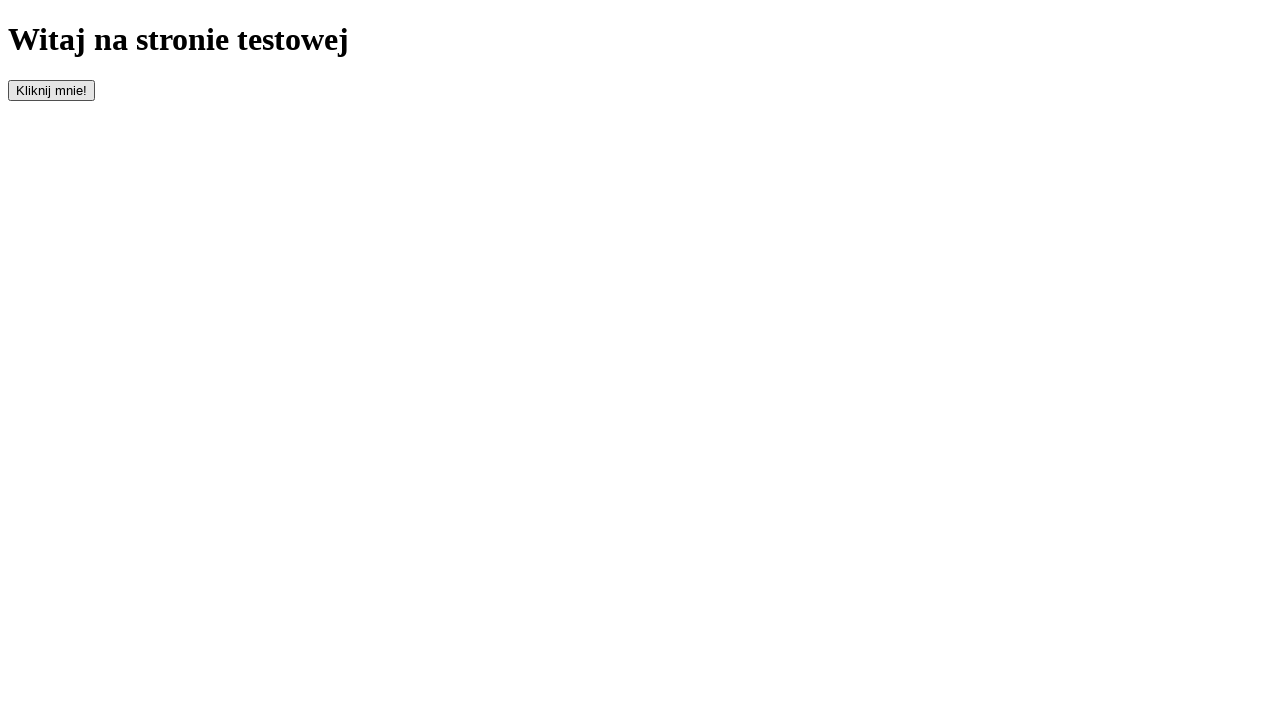

Waited for paragraph element to appear
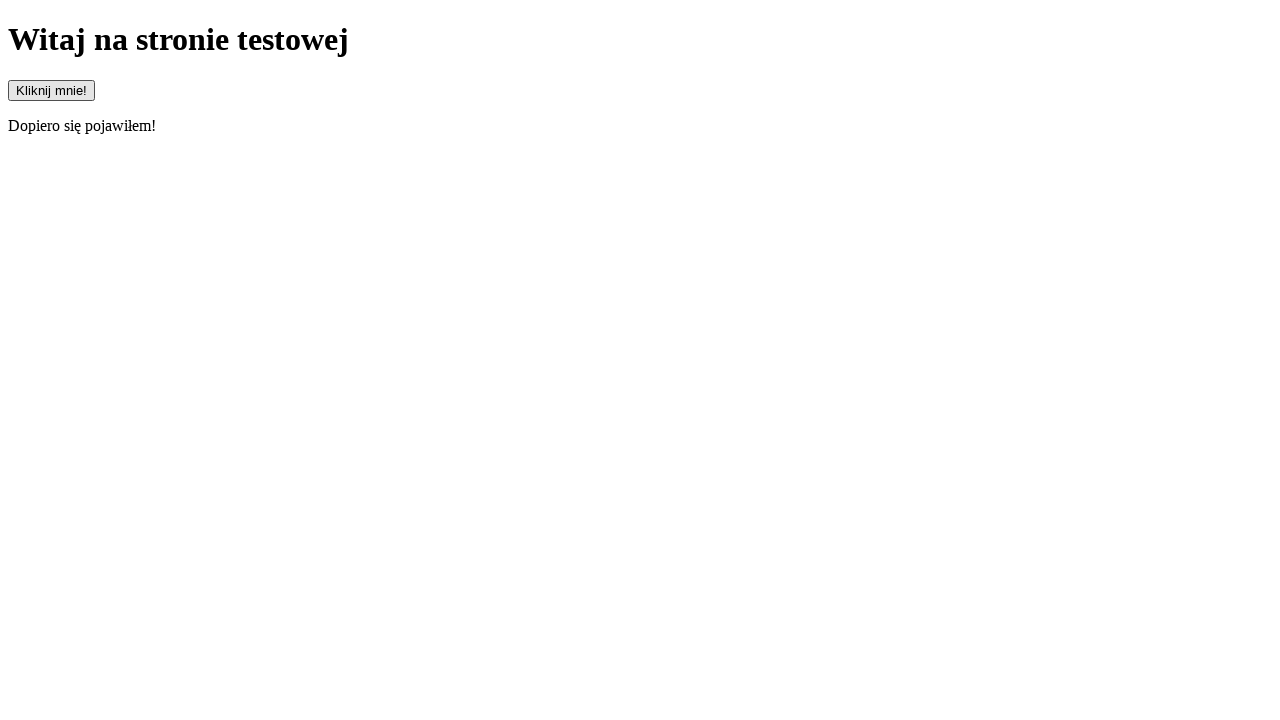

Retrieved text content from paragraph element
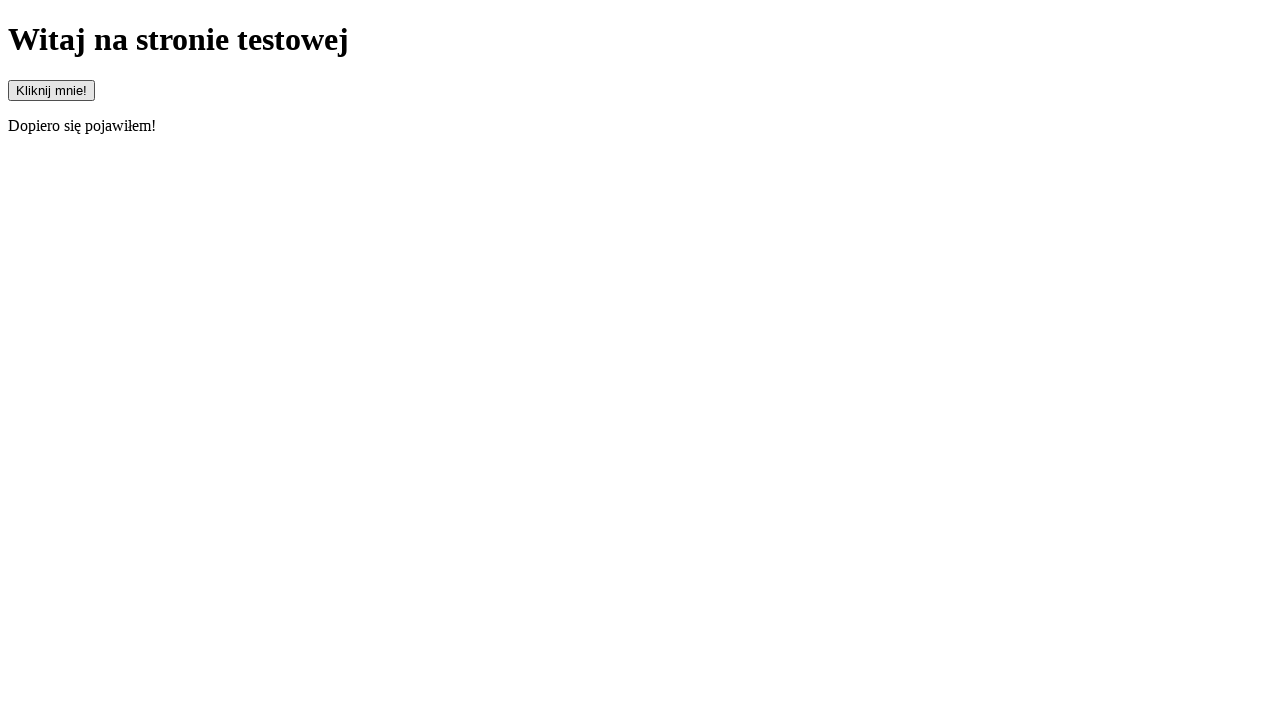

Verified paragraph text matches expected value 'Dopiero się pojawiłem!'
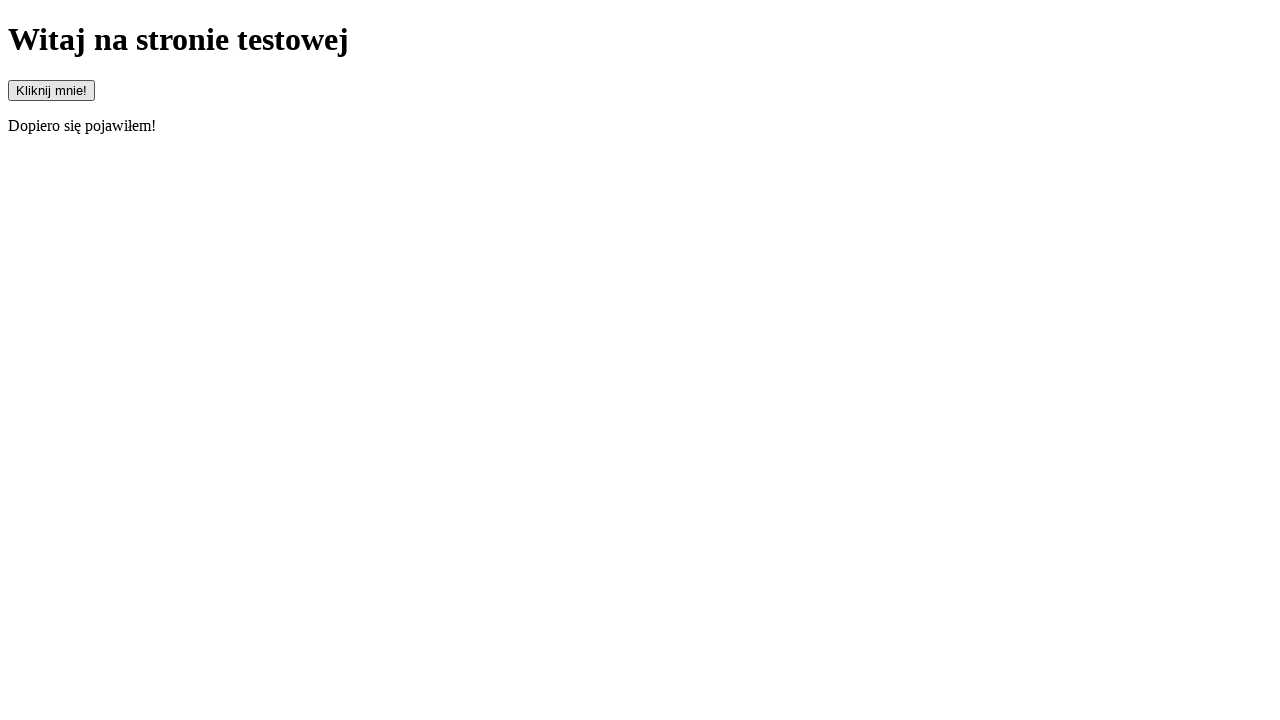

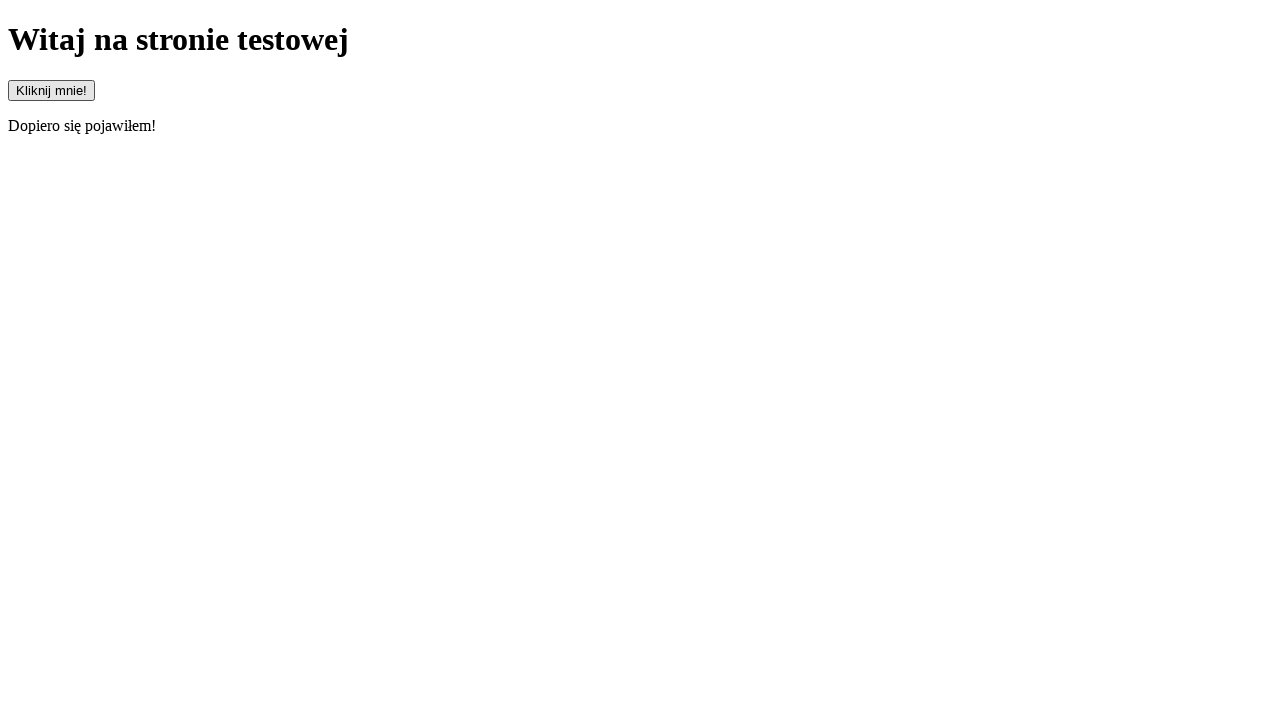